Tests opening multiple tabs, validating titles, and closing tabs

Starting URL: https://antoniotrindade.com.br/treinoautomacao/

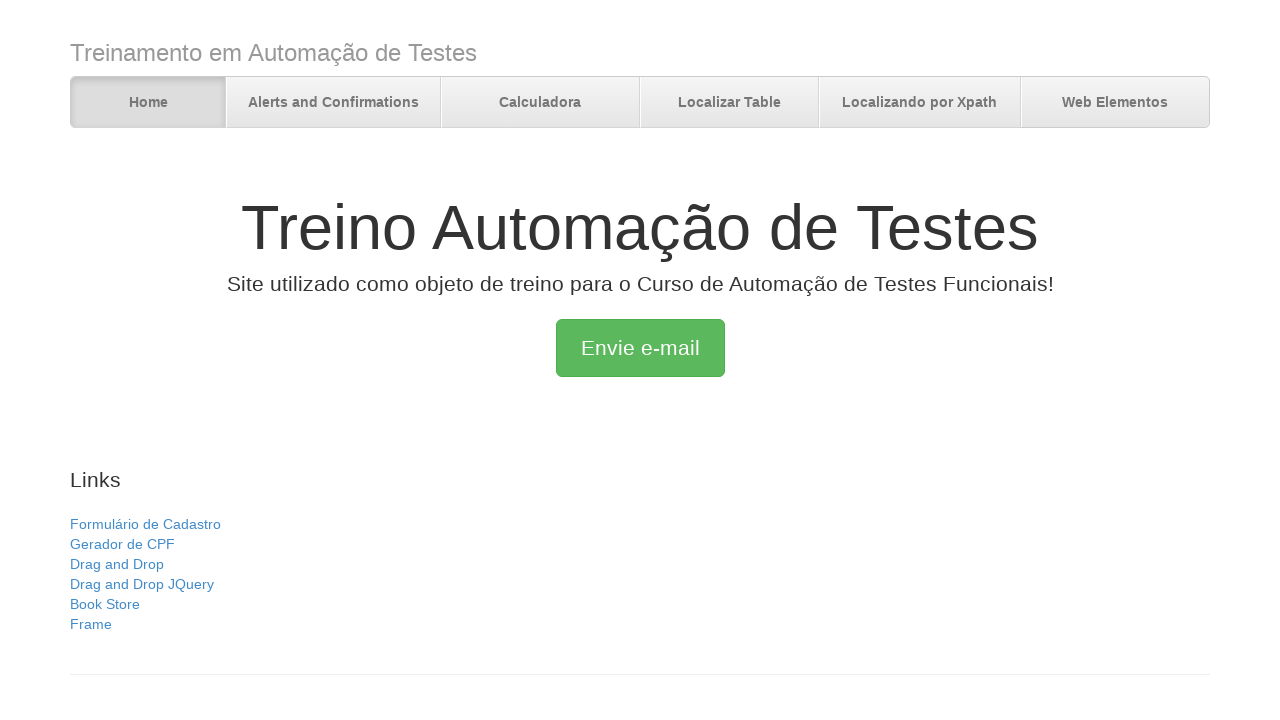

Located all links in the links div
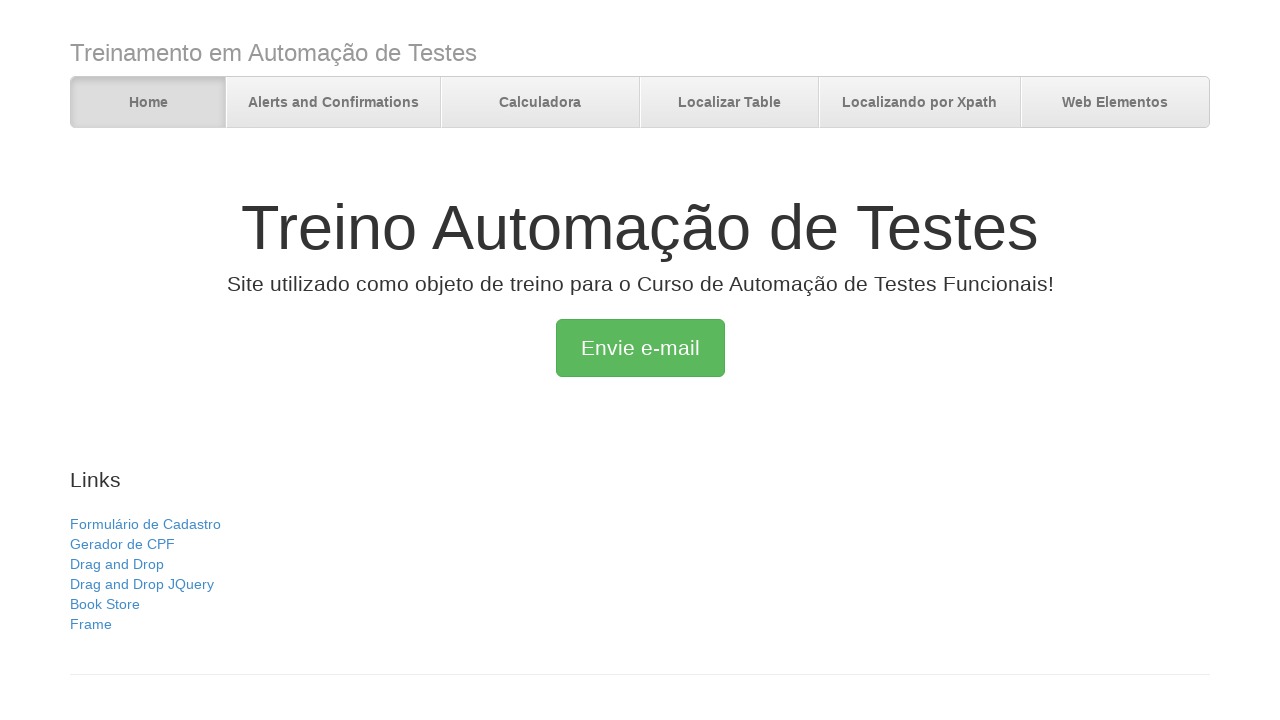

Opened link in new tab using Ctrl+Click at (146, 524) on xpath=//div[@class='links']/a >> nth=0
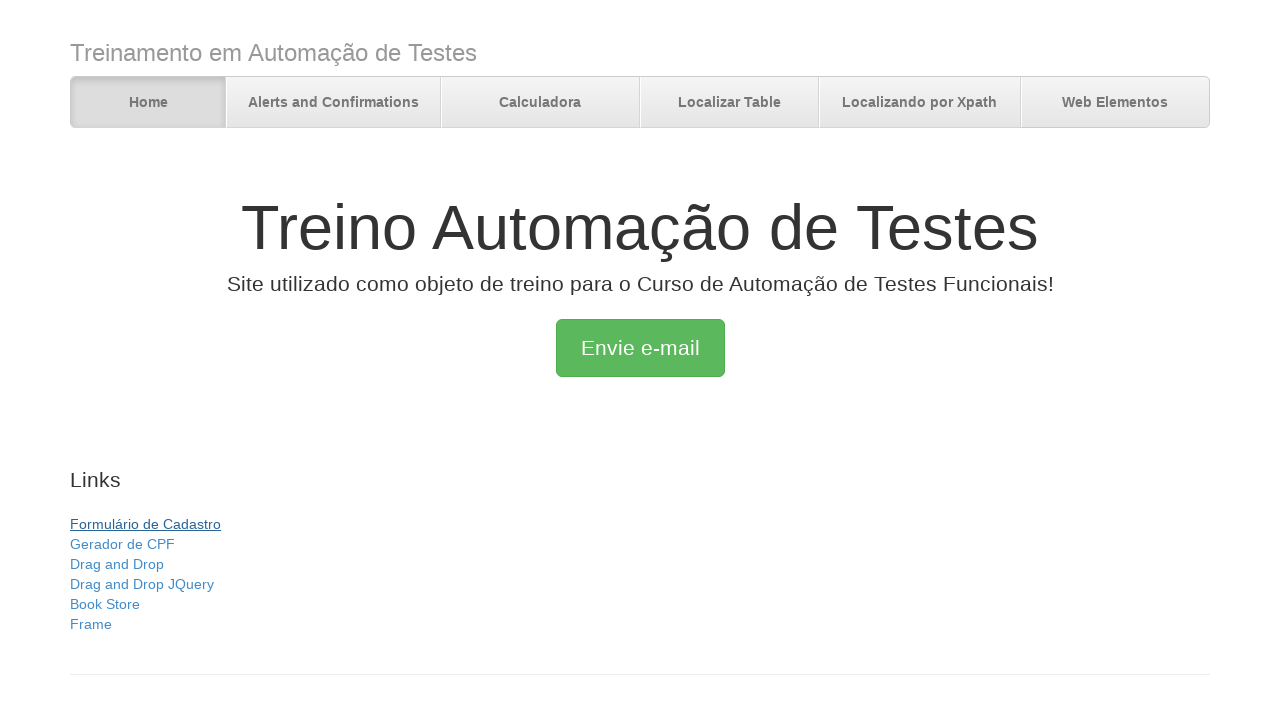

New page object obtained
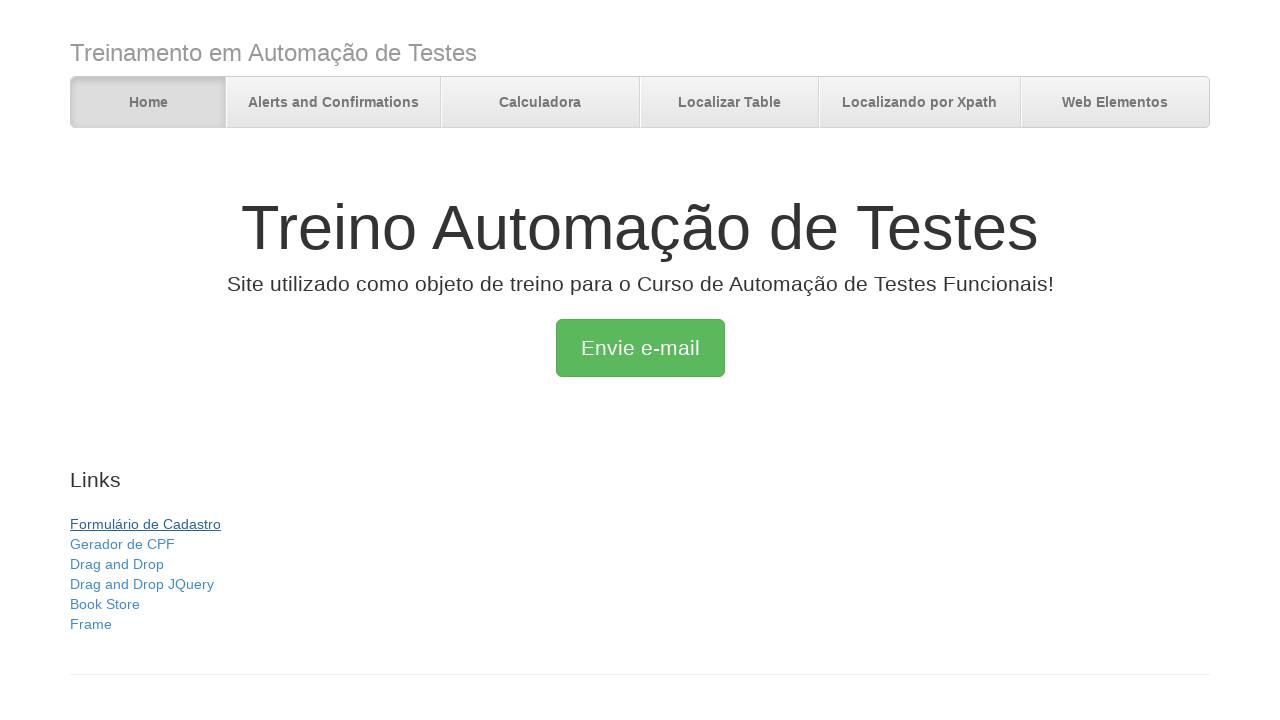

Captured title of new page: ''
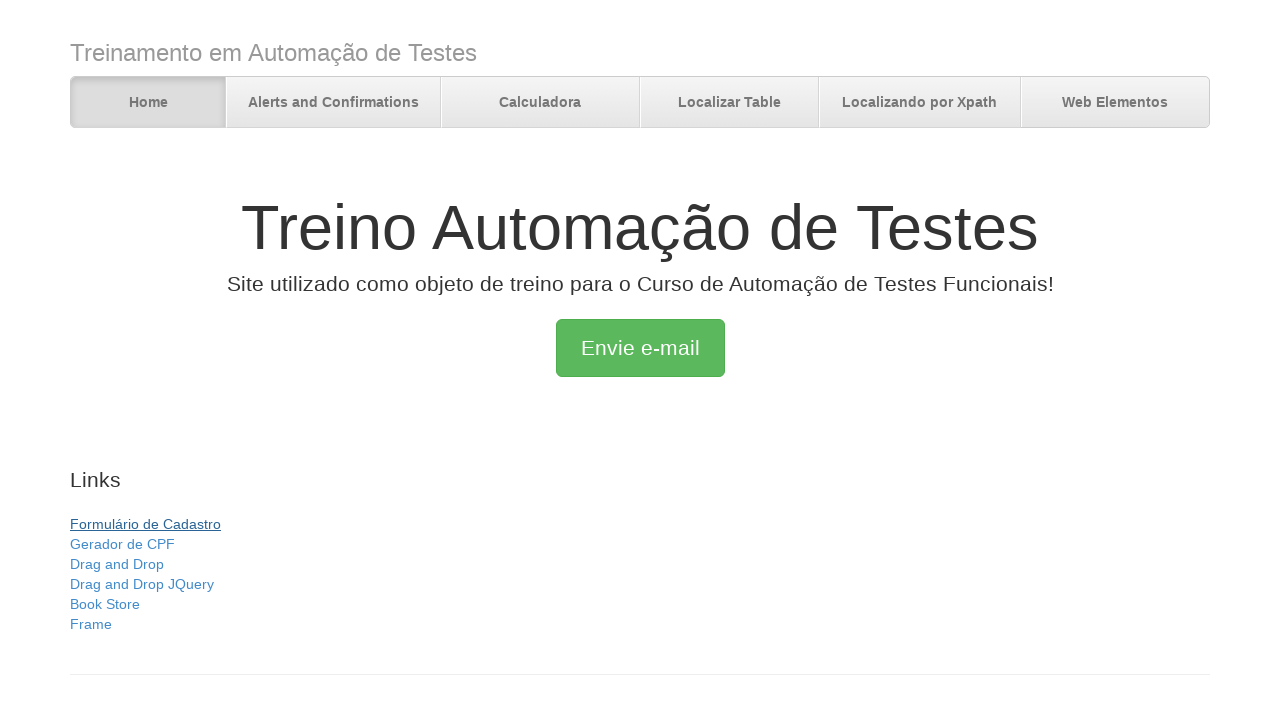

Closed the new tab
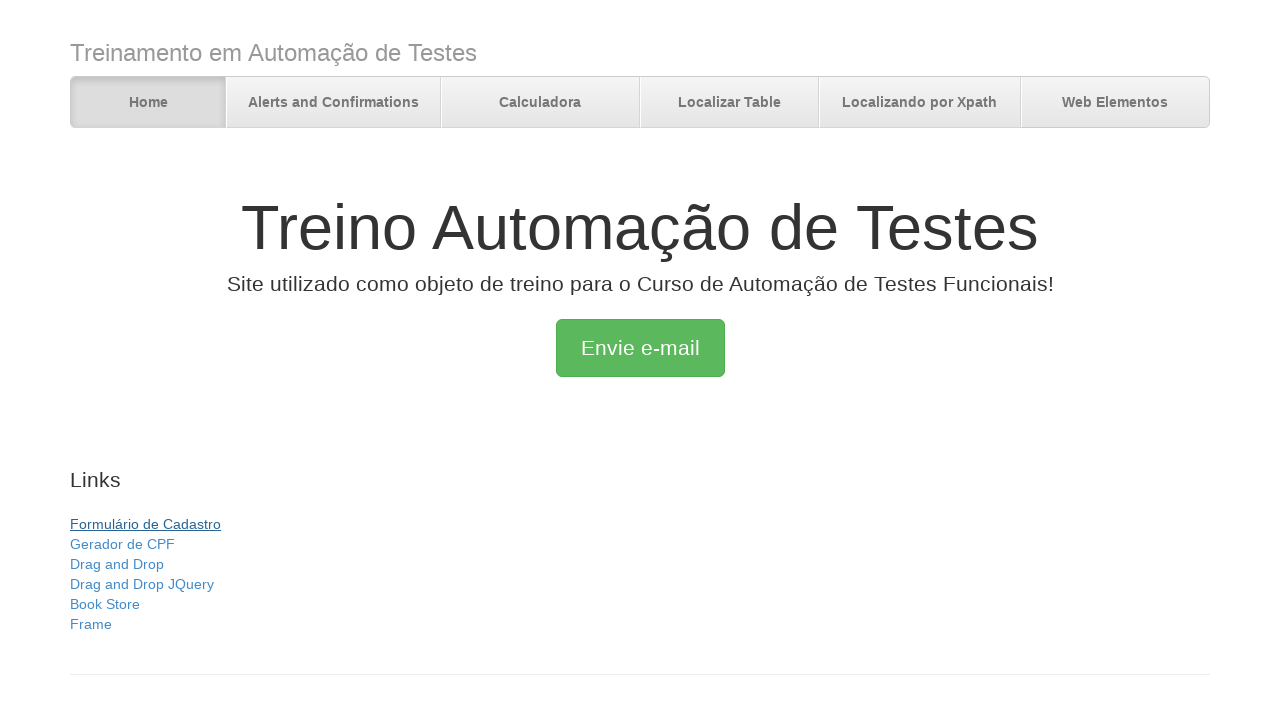

Opened link in new tab using Ctrl+Click at (122, 544) on xpath=//div[@class='links']/a >> nth=1
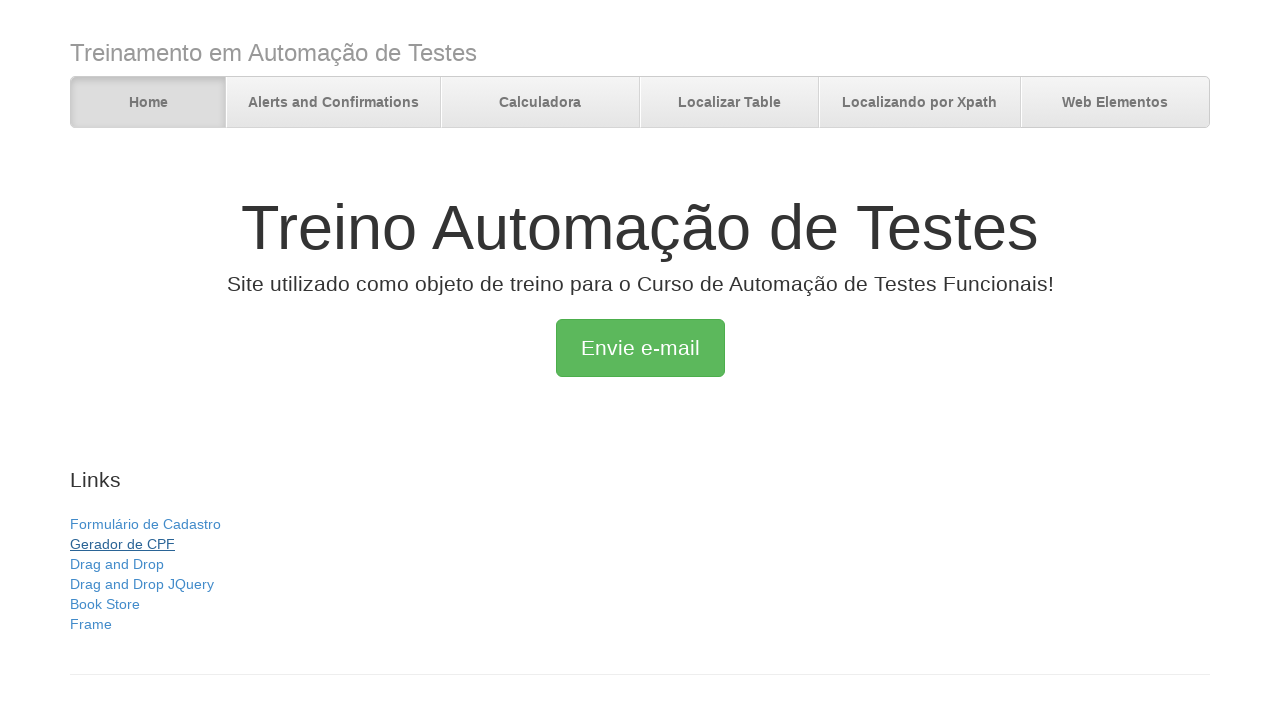

New page object obtained
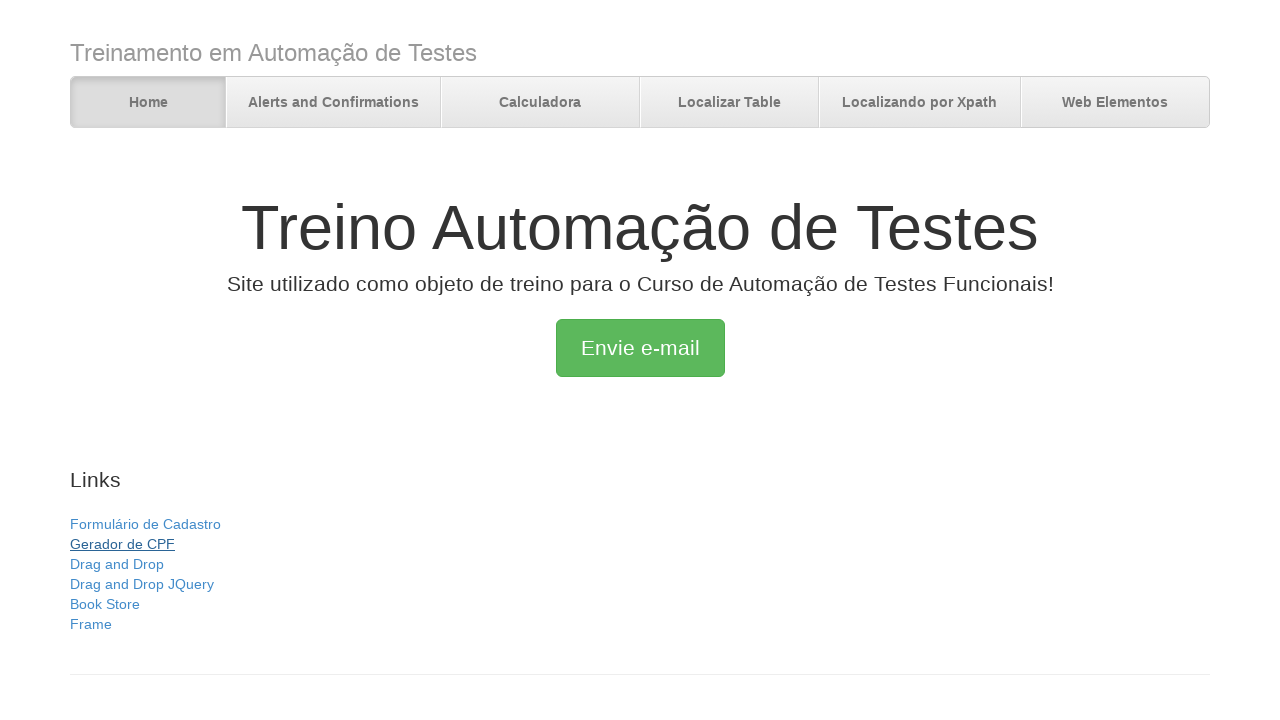

Captured title of new page: ''
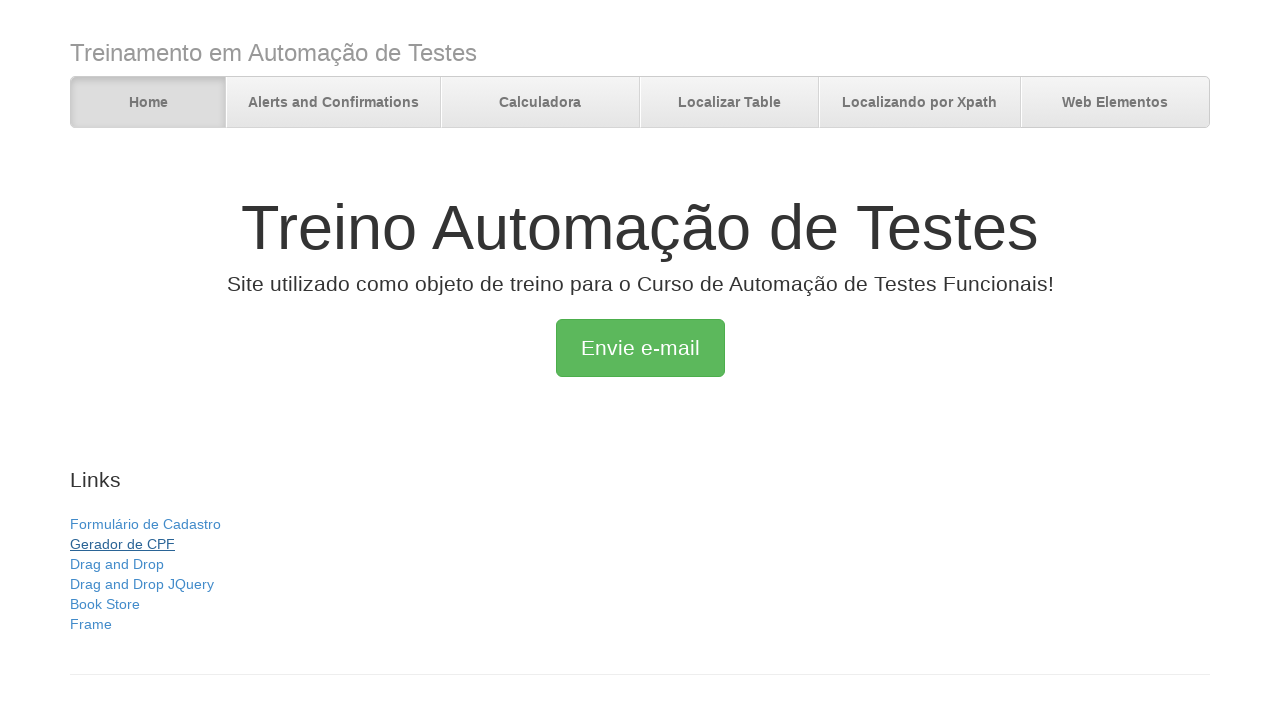

Closed the new tab
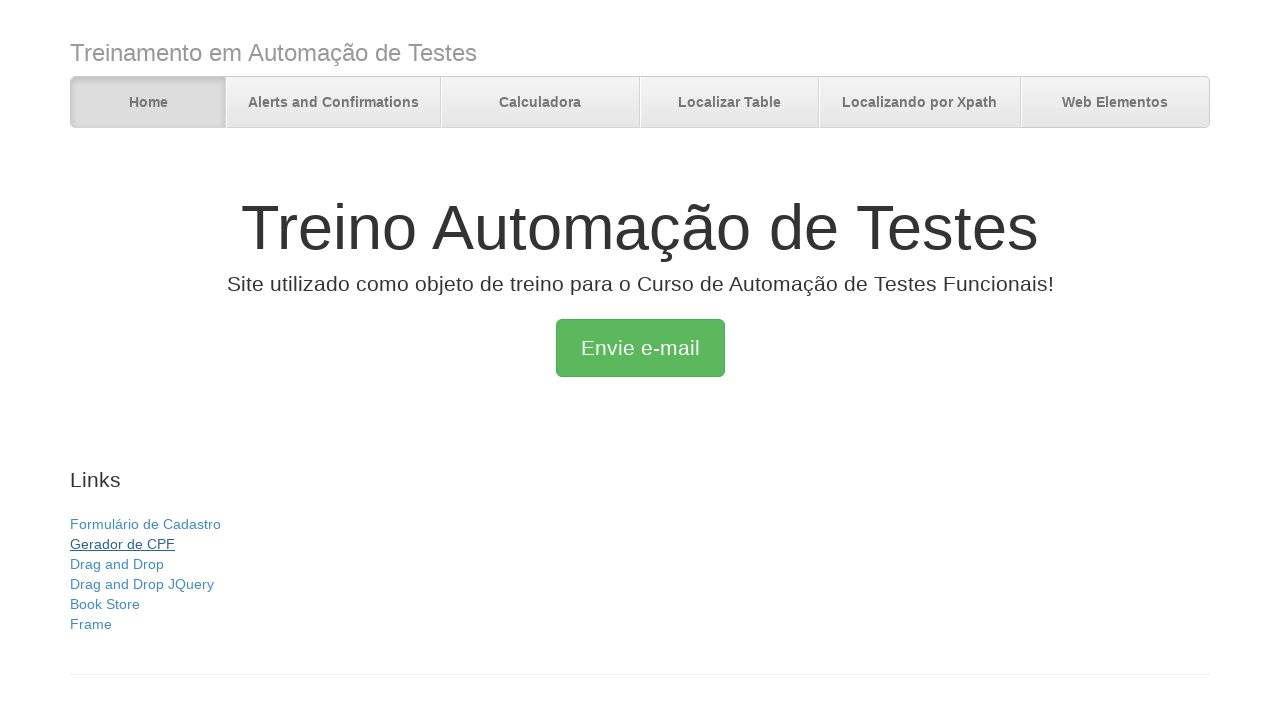

Opened link in new tab using Ctrl+Click at (117, 564) on xpath=//div[@class='links']/a >> nth=2
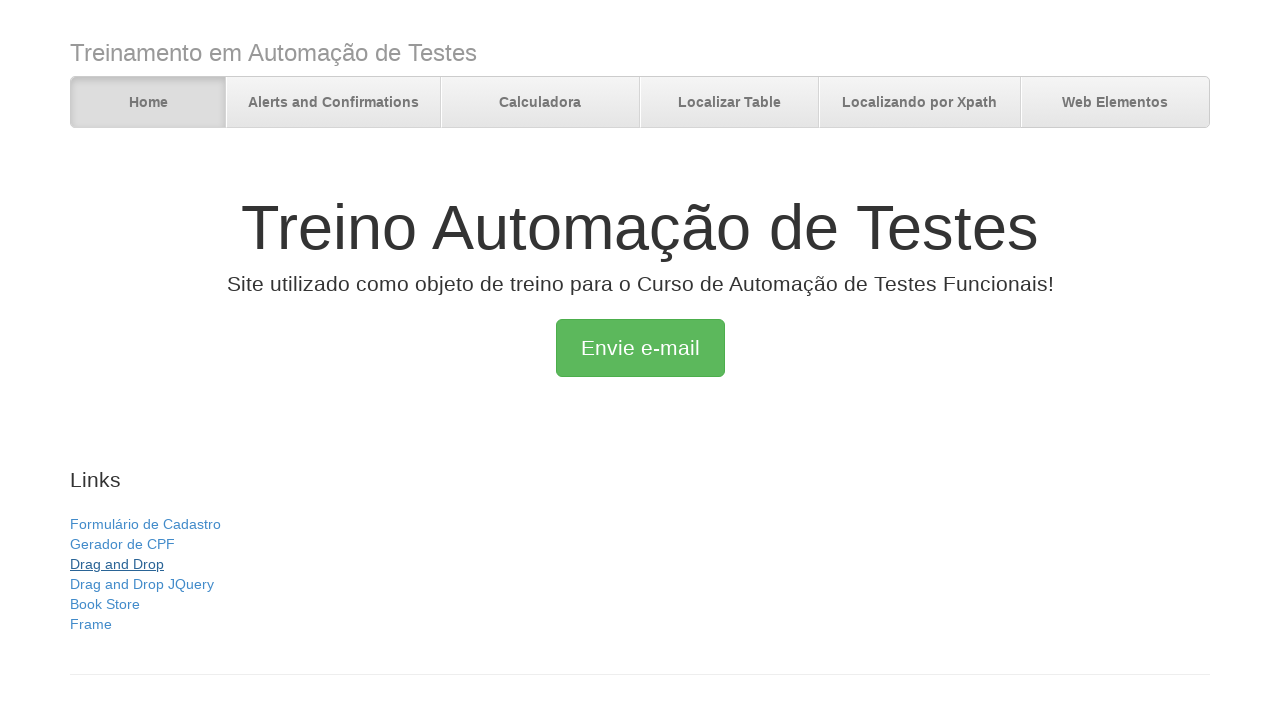

New page object obtained
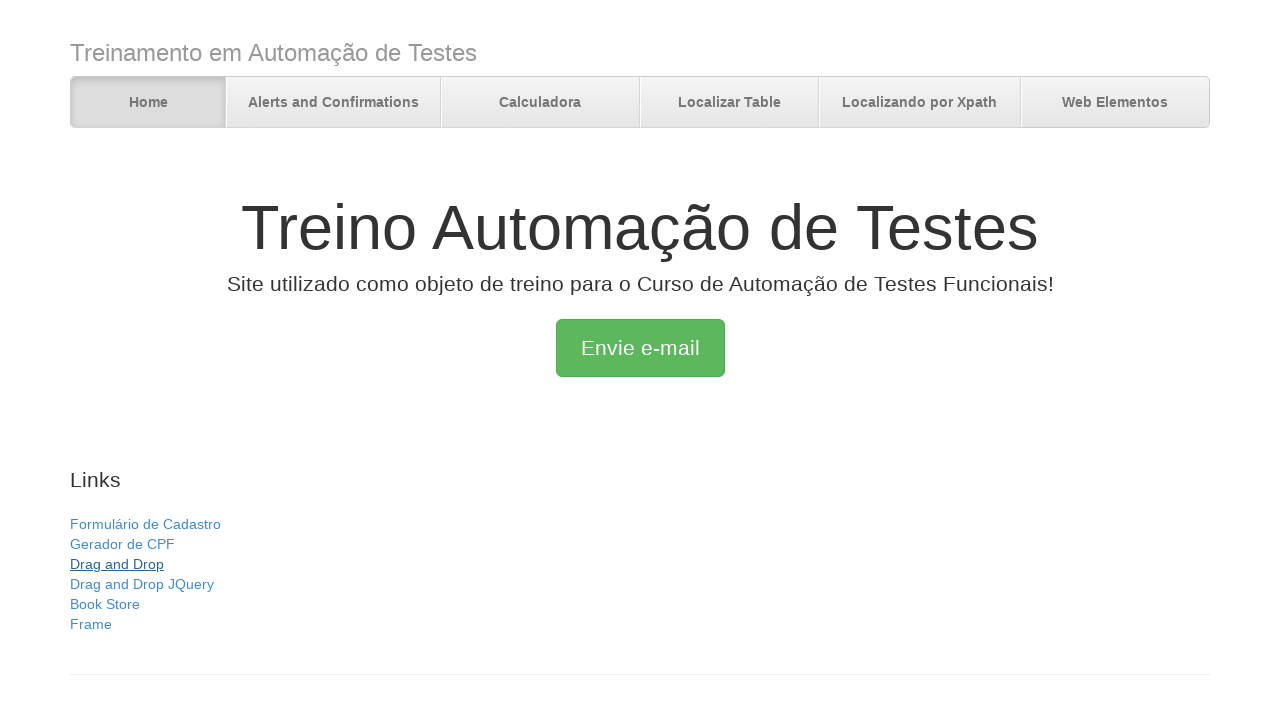

Captured title of new page: ''
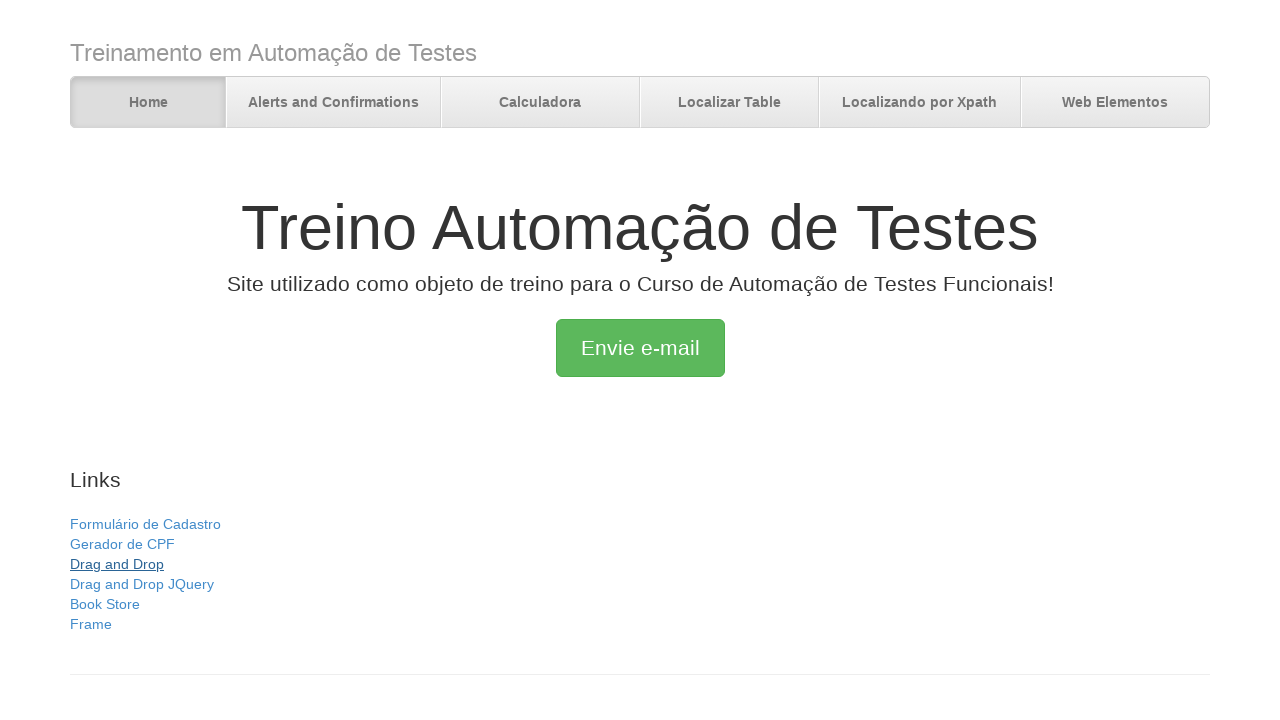

Closed the new tab
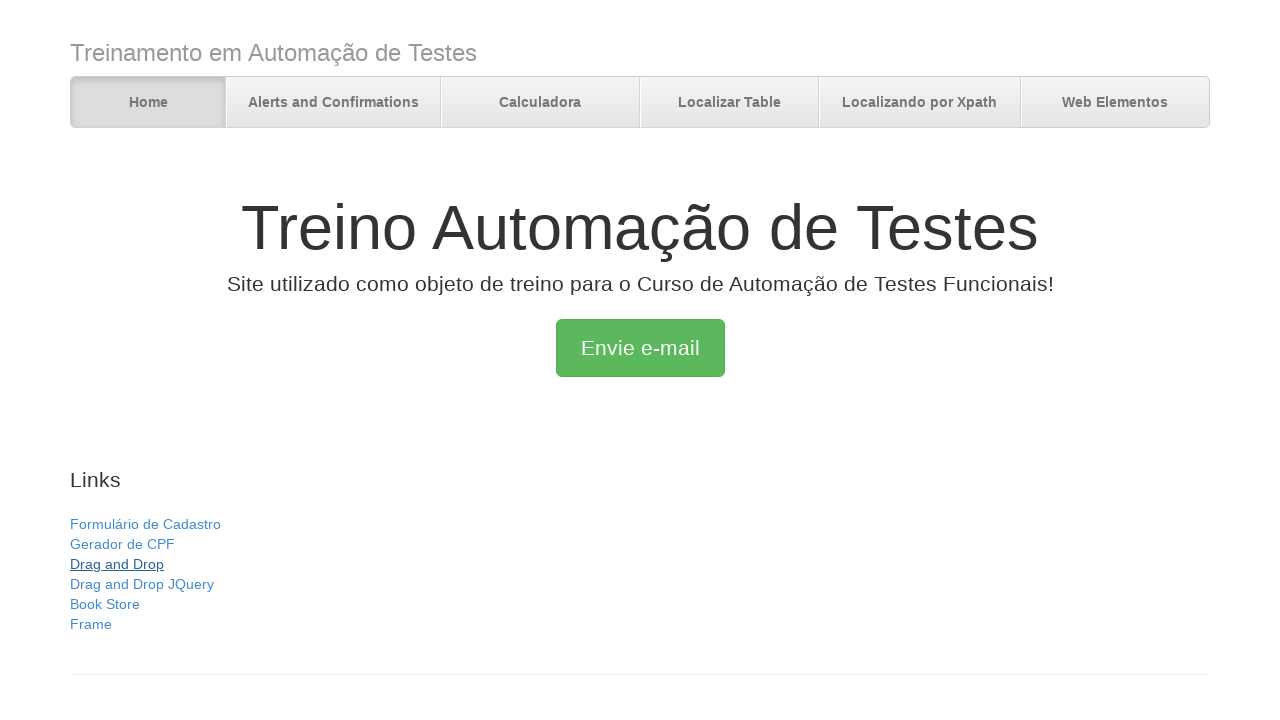

Opened link in new tab using Ctrl+Click at (142, 584) on xpath=//div[@class='links']/a >> nth=3
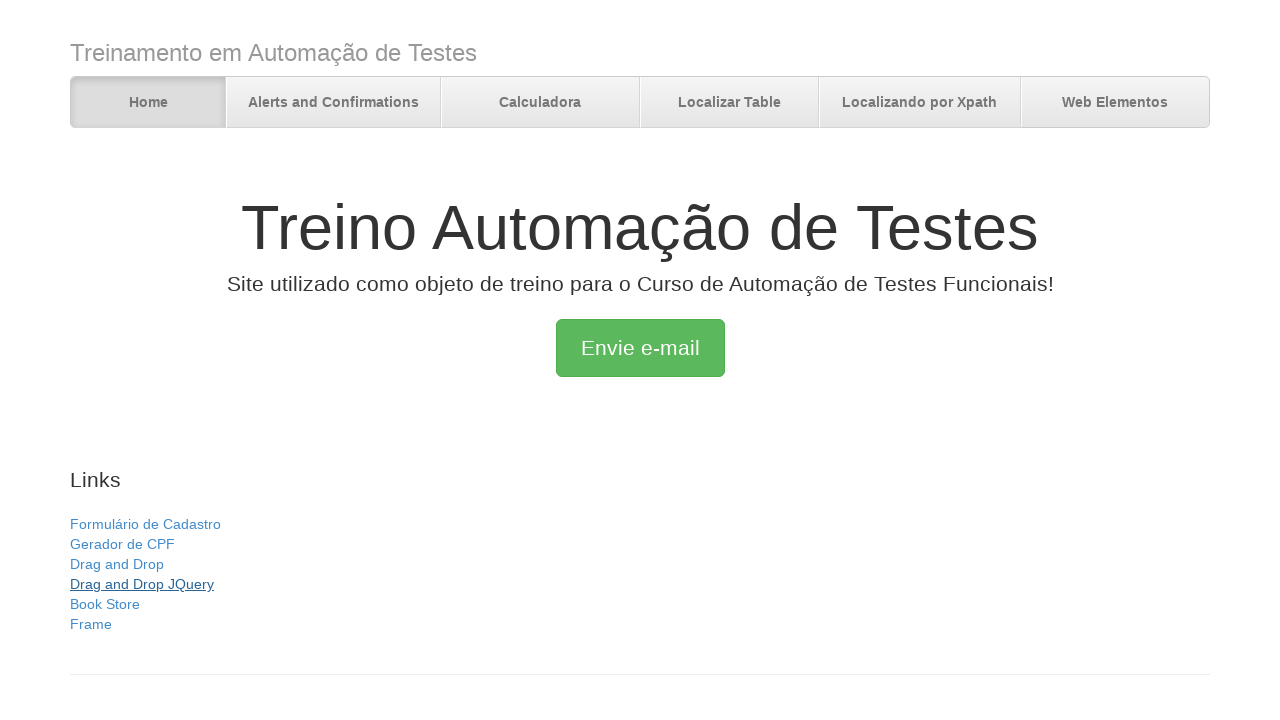

New page object obtained
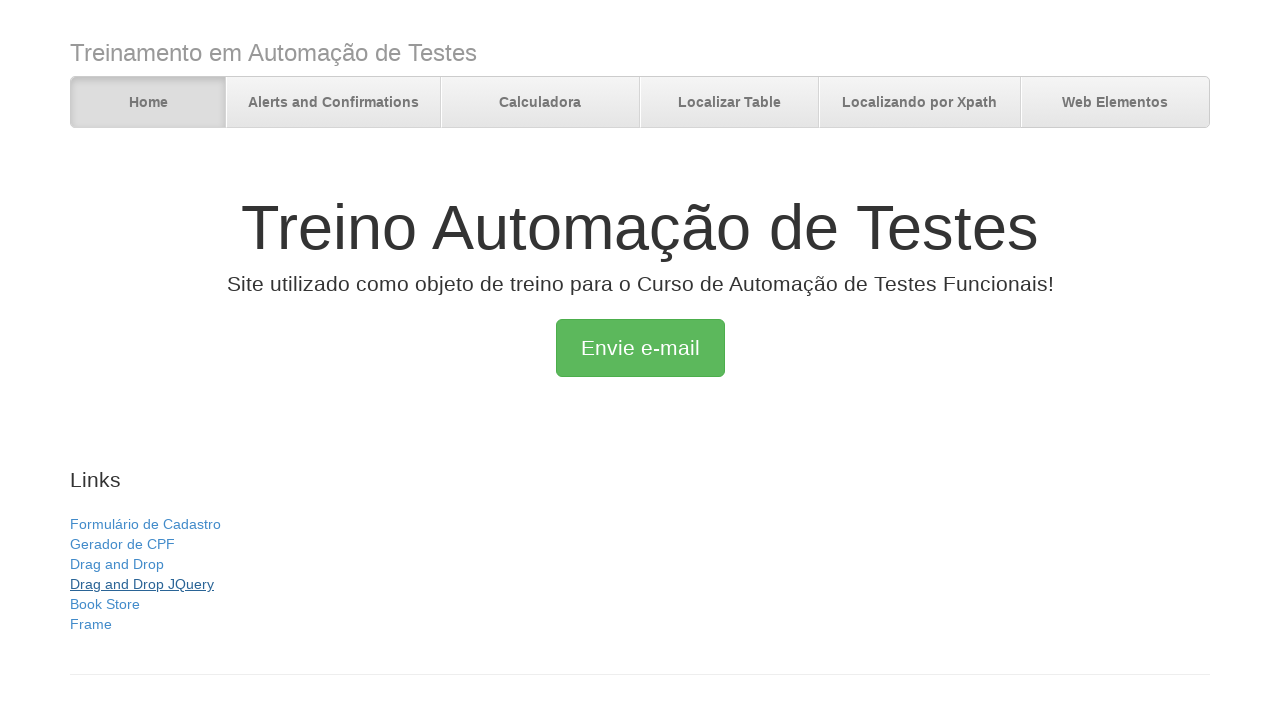

Captured title of new page: 'jQuery UI Droppable - Default functionality'
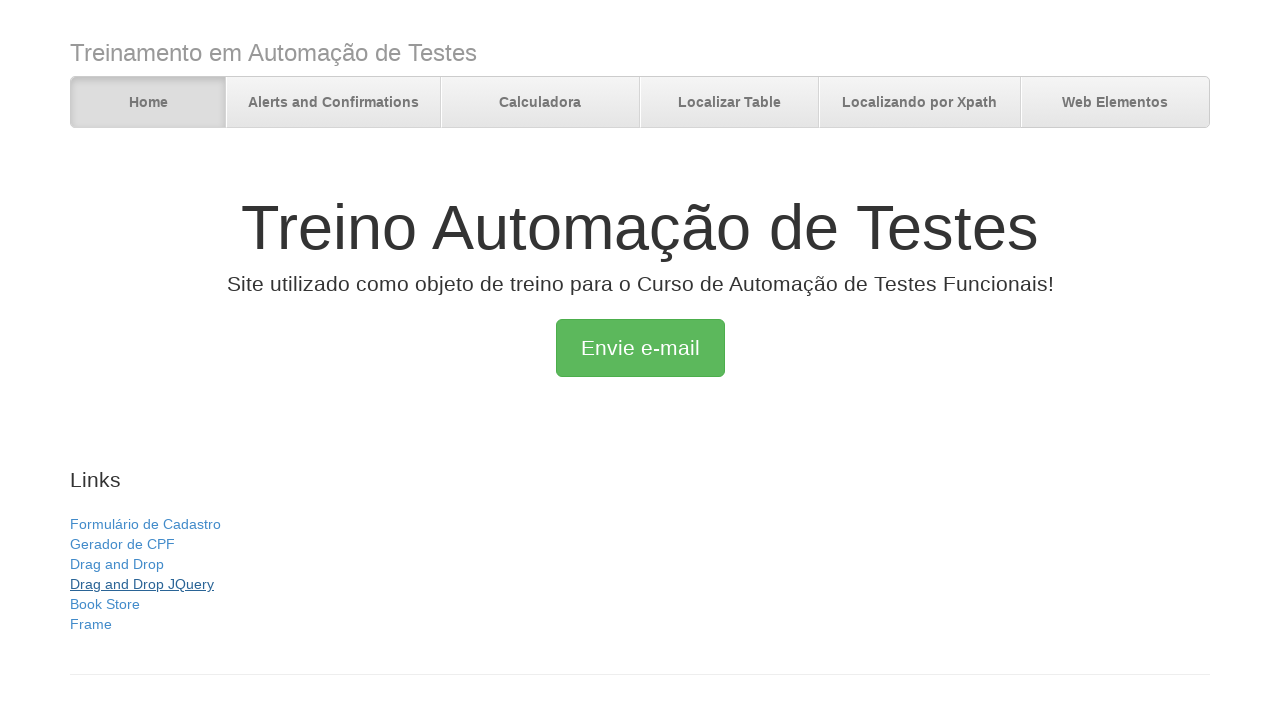

Closed the new tab
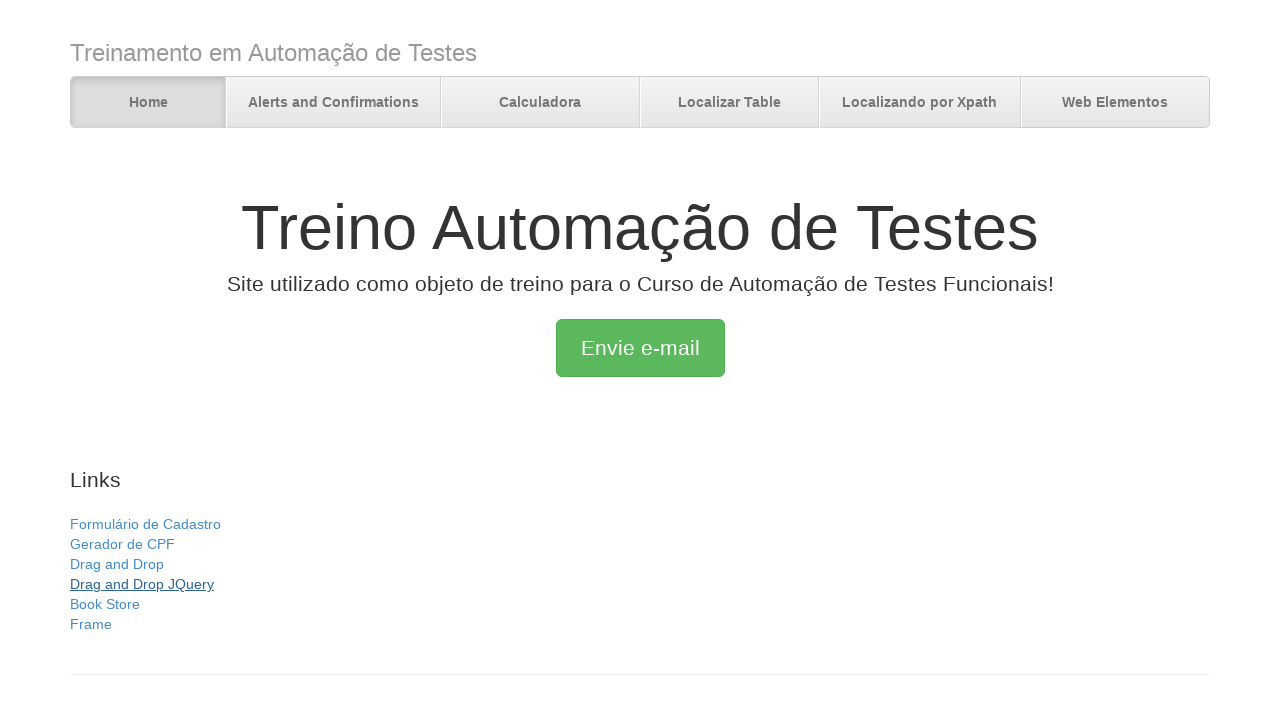

Opened link in new tab using Ctrl+Click at (105, 604) on xpath=//div[@class='links']/a >> nth=4
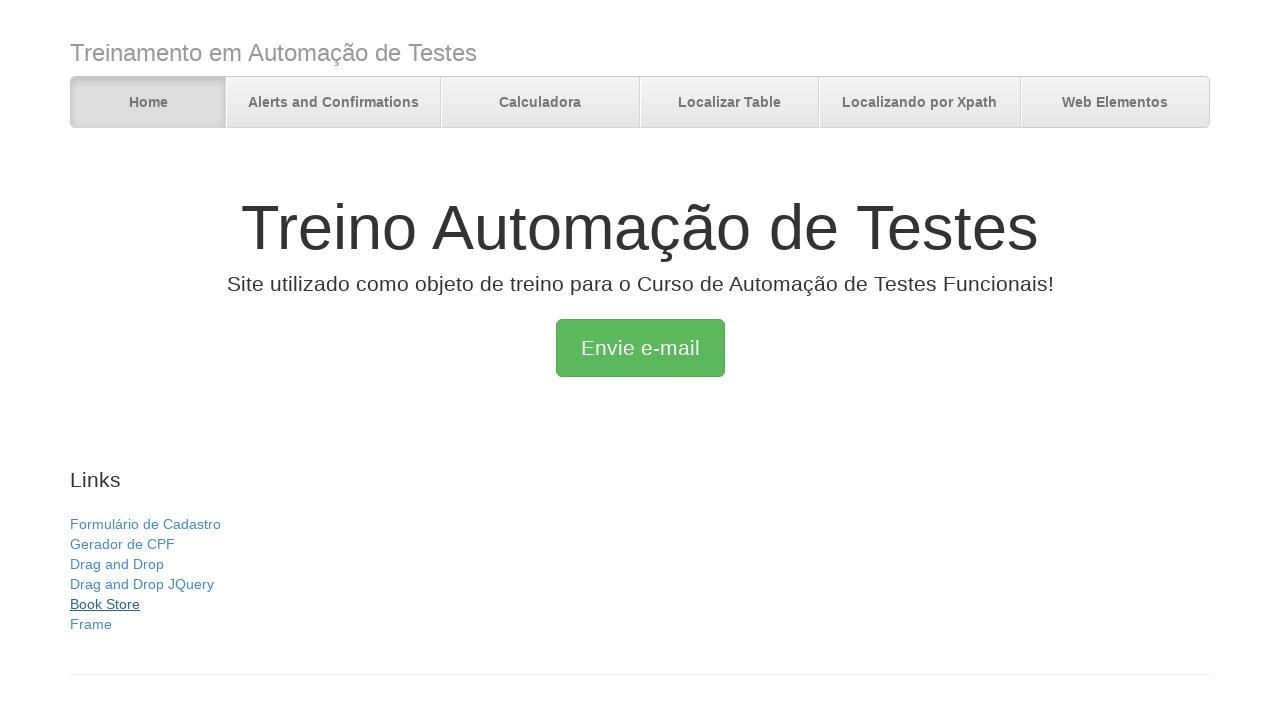

New page object obtained
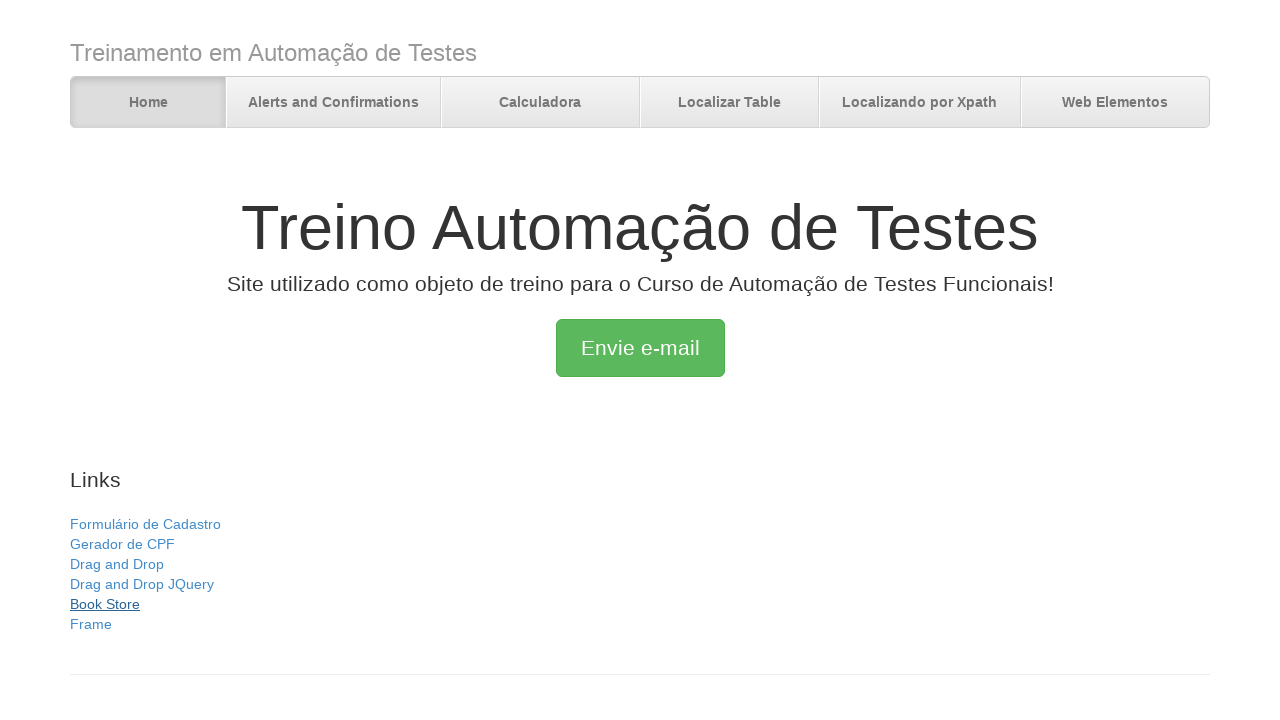

Captured title of new page: ''
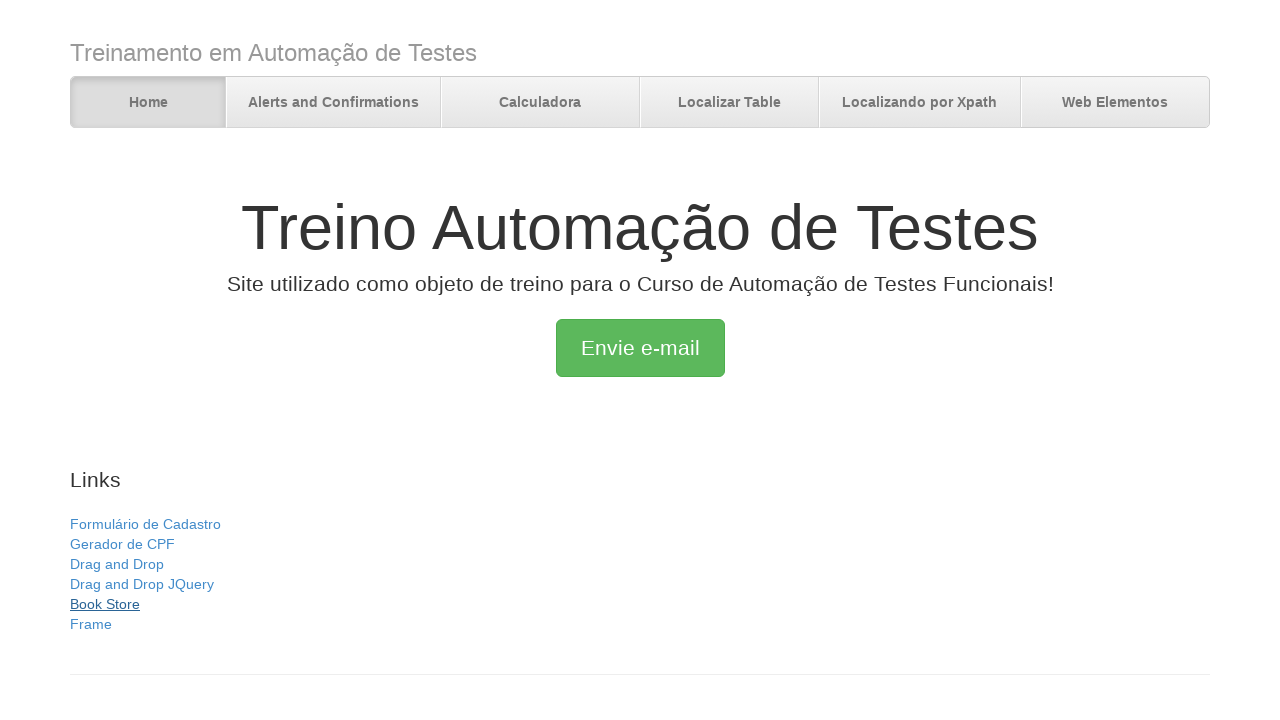

Closed the new tab
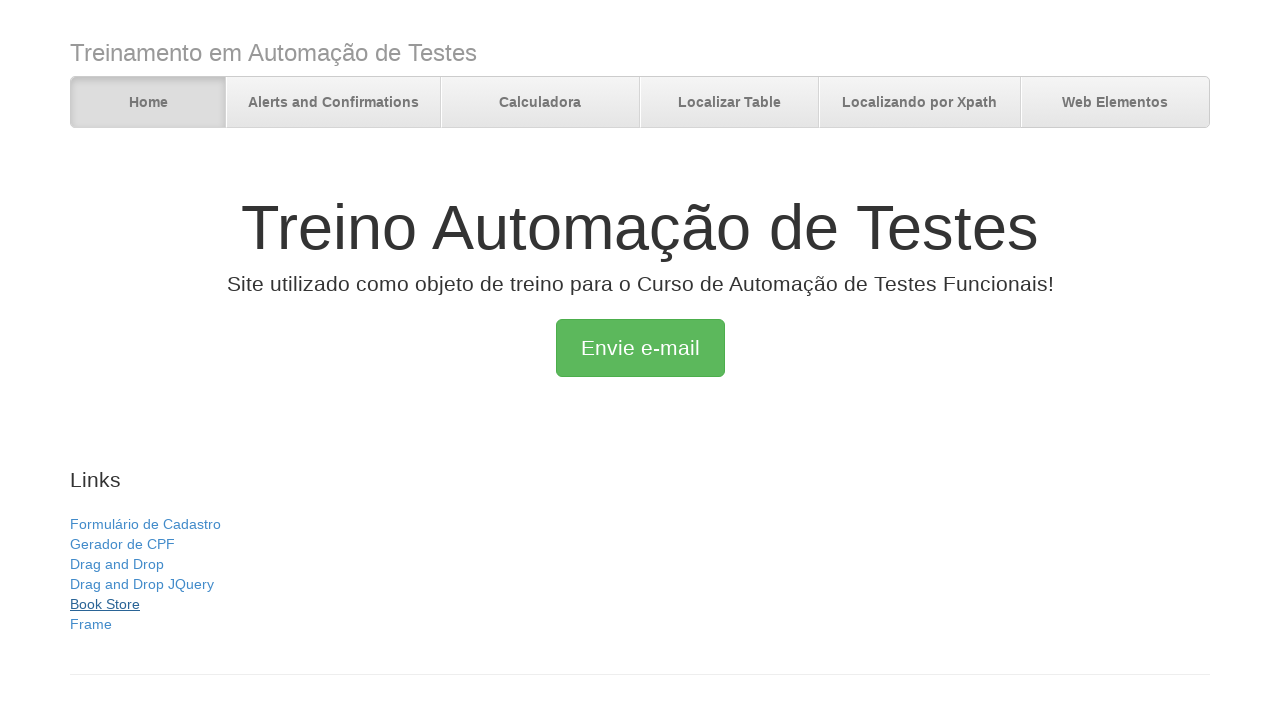

Opened link in new tab using Ctrl+Click at (91, 624) on xpath=//div[@class='links']/a >> nth=5
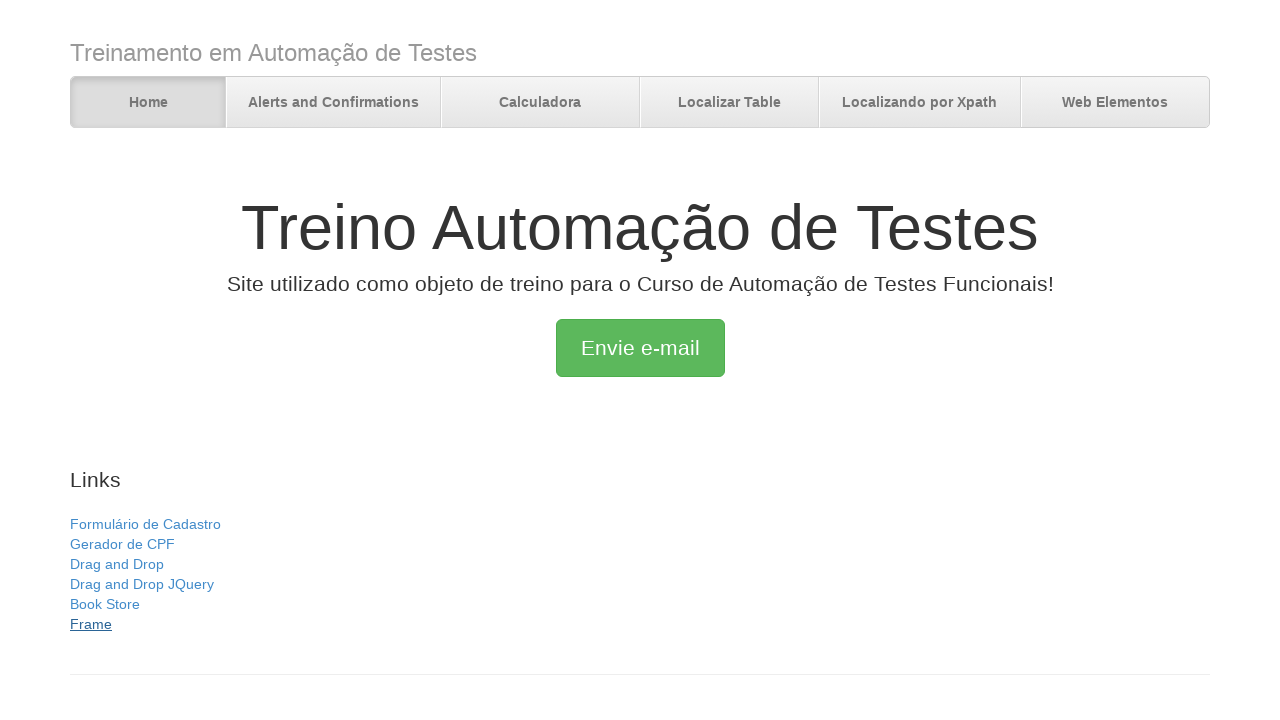

New page object obtained
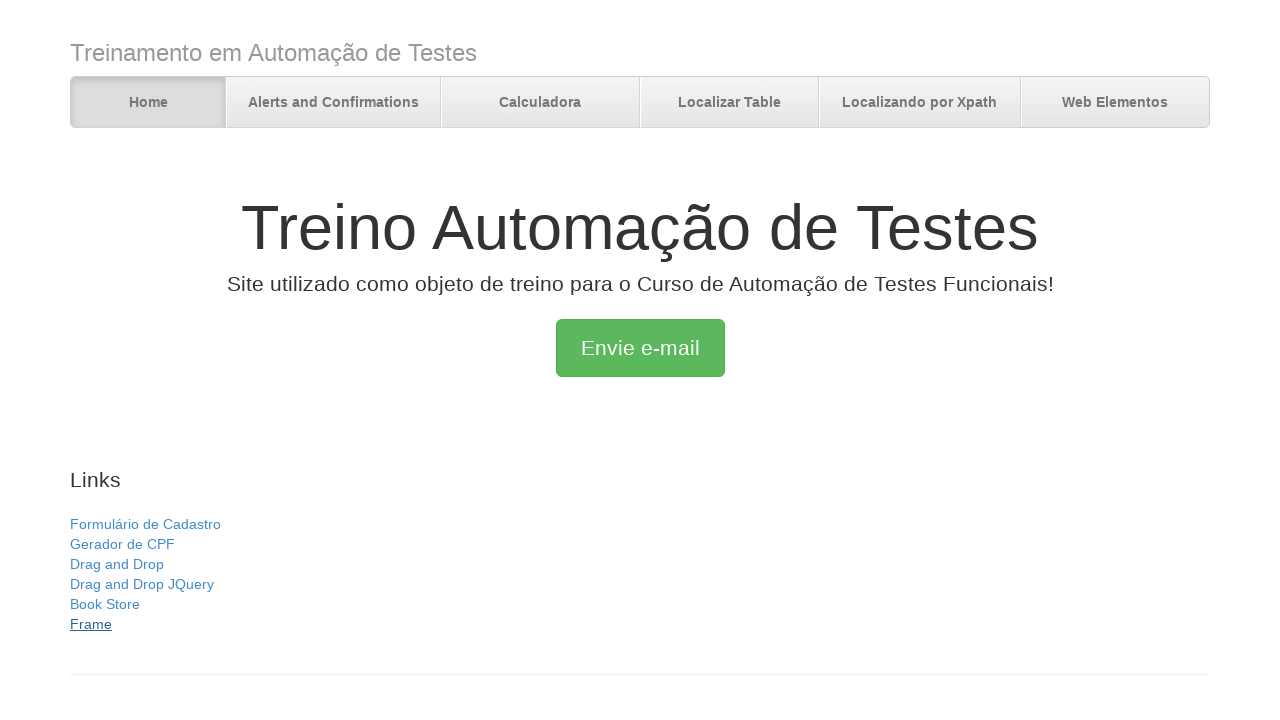

Captured title of new page: ''
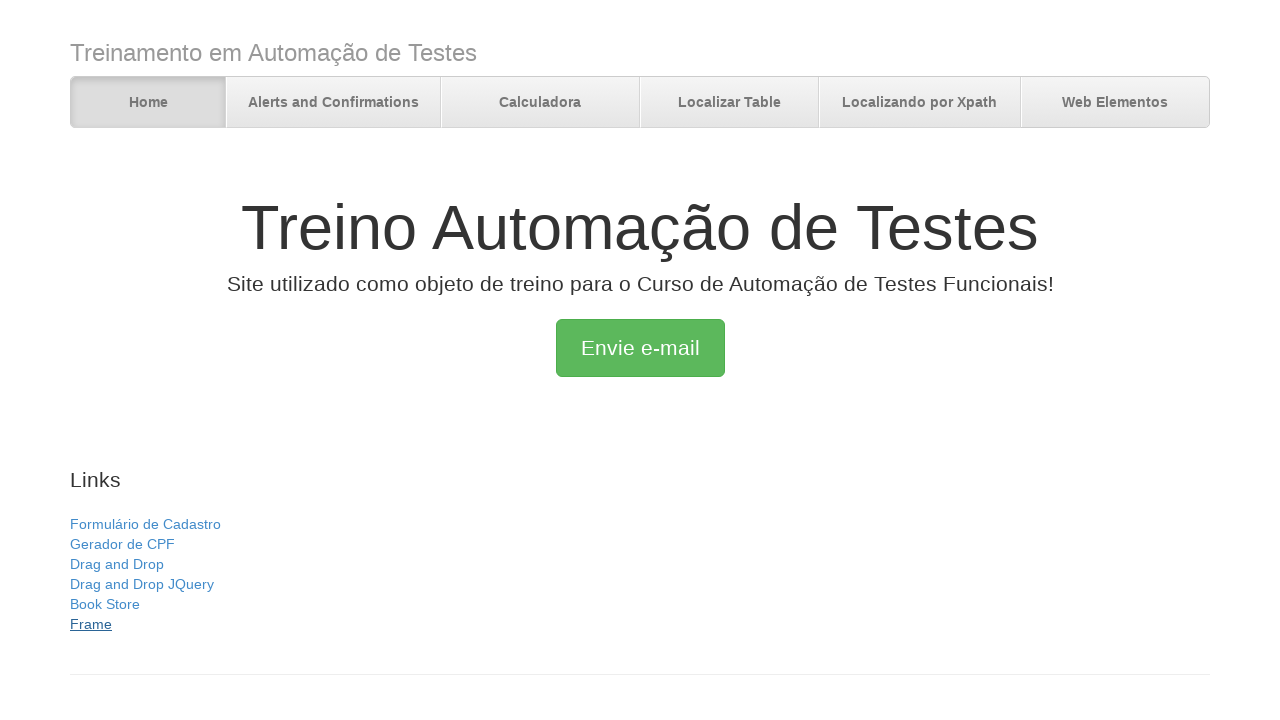

Closed the new tab
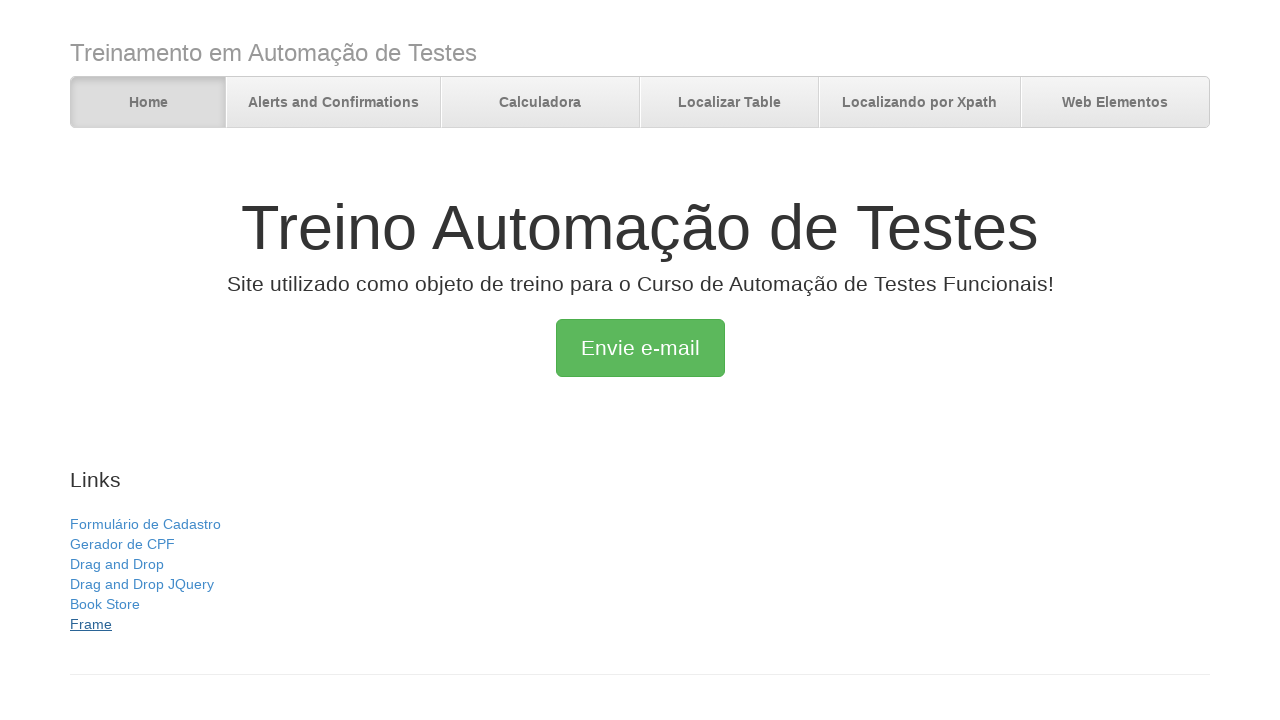

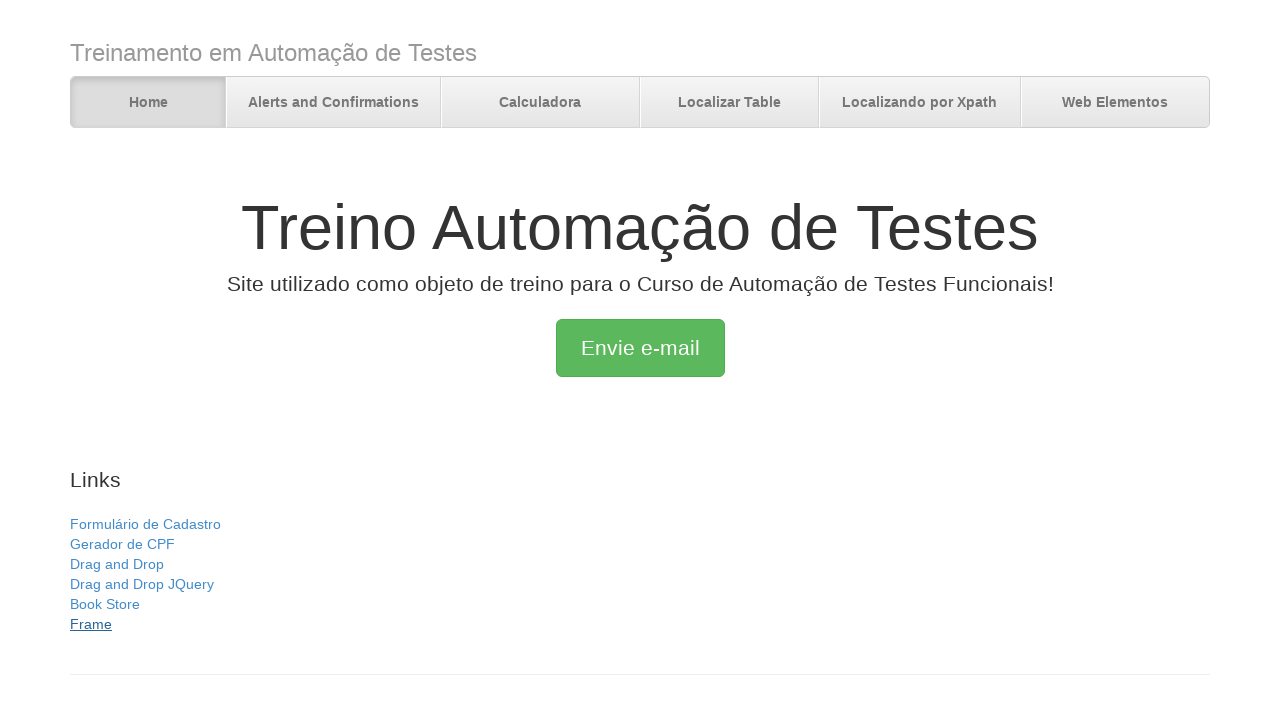